Tests that clicking the "Veg/fruit name" column header sorts the web table in ascending order by capturing all items from the first column and verifying the sort order.

Starting URL: https://rahulshettyacademy.com/seleniumPractise/#/offers

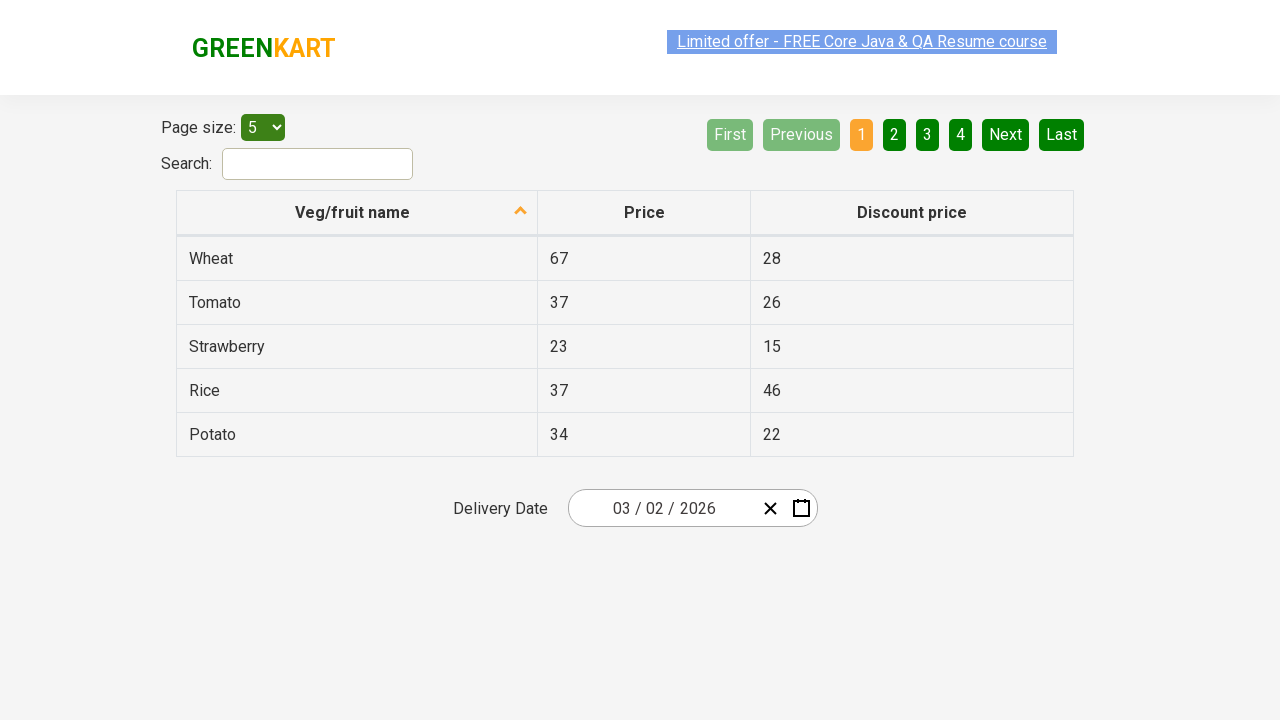

Clicked on 'Veg/fruit name' column header to sort table at (353, 212) on xpath=//span[text()='Veg/fruit name']
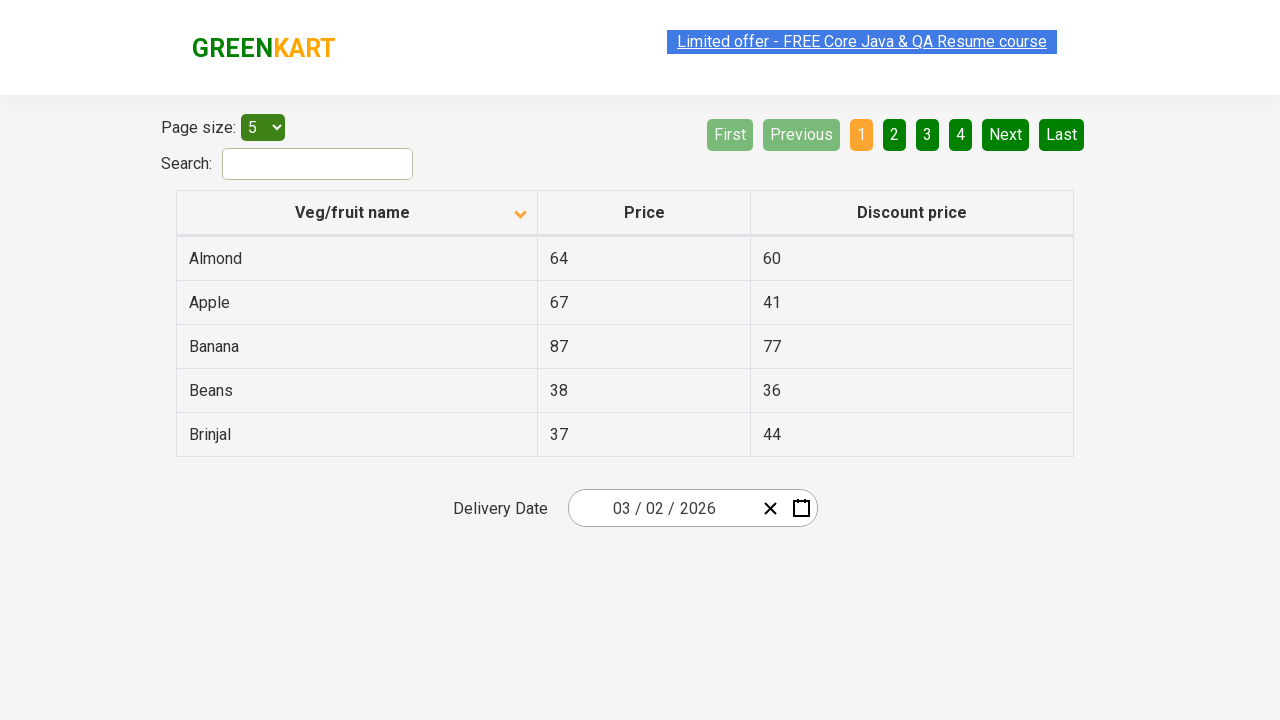

Table rows loaded and became visible
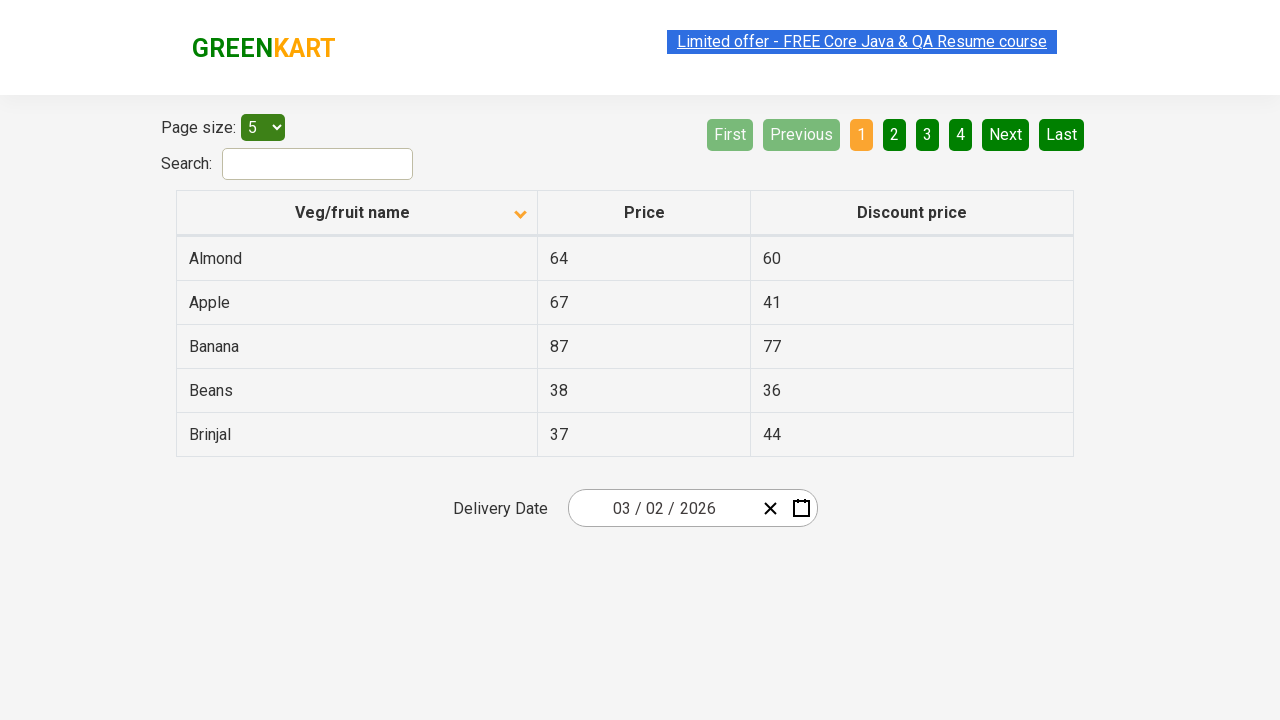

Captured all vegetable/fruit name elements from first column
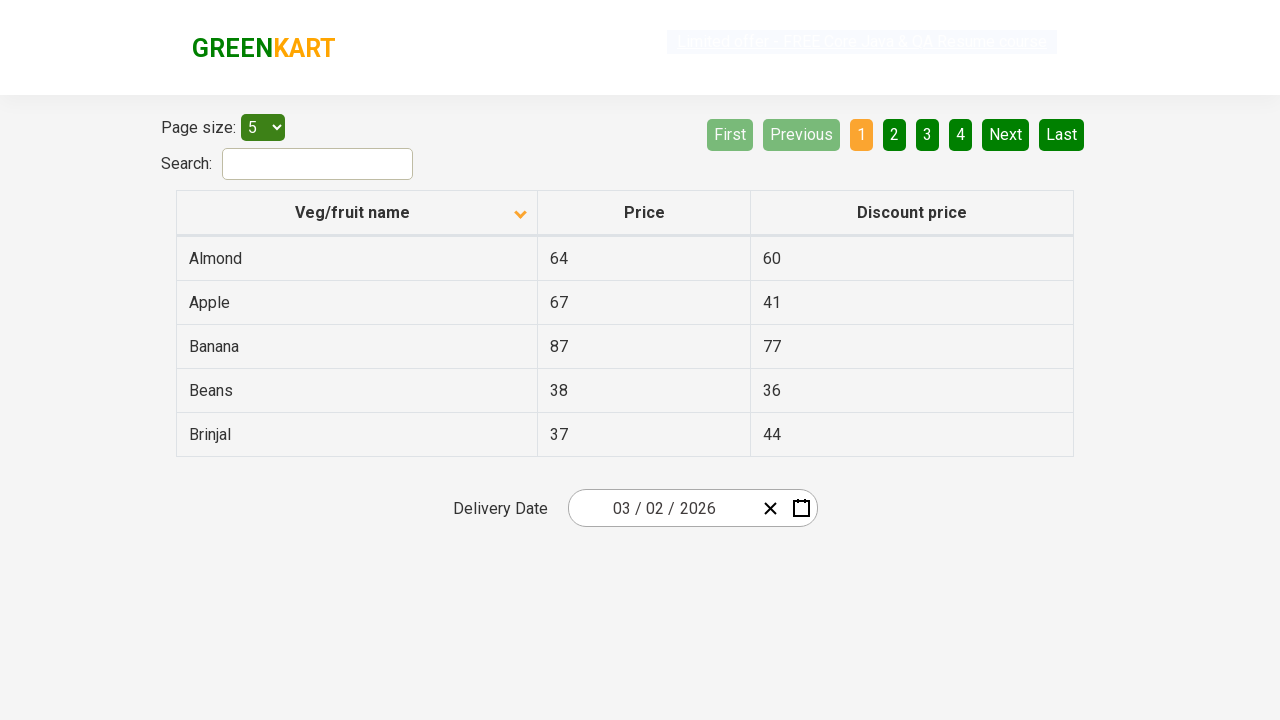

Extracted text content from 5 table cells
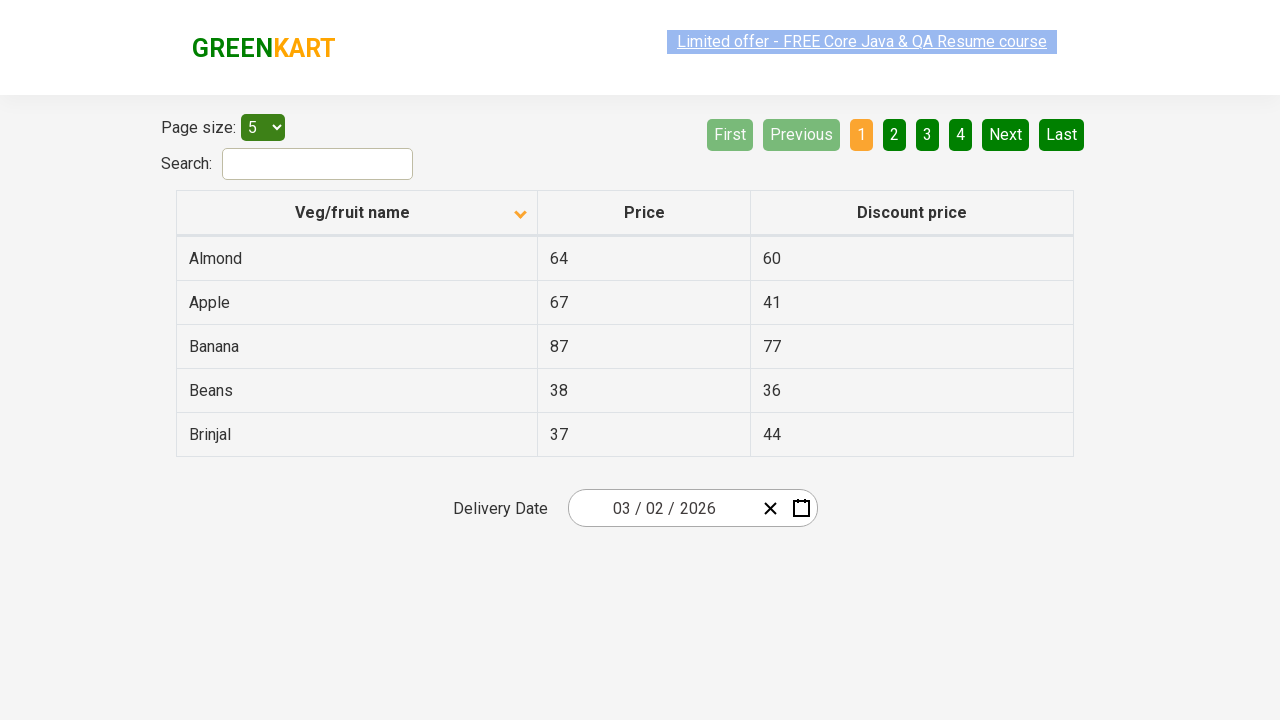

Created backup copy of browser-sorted list for comparison
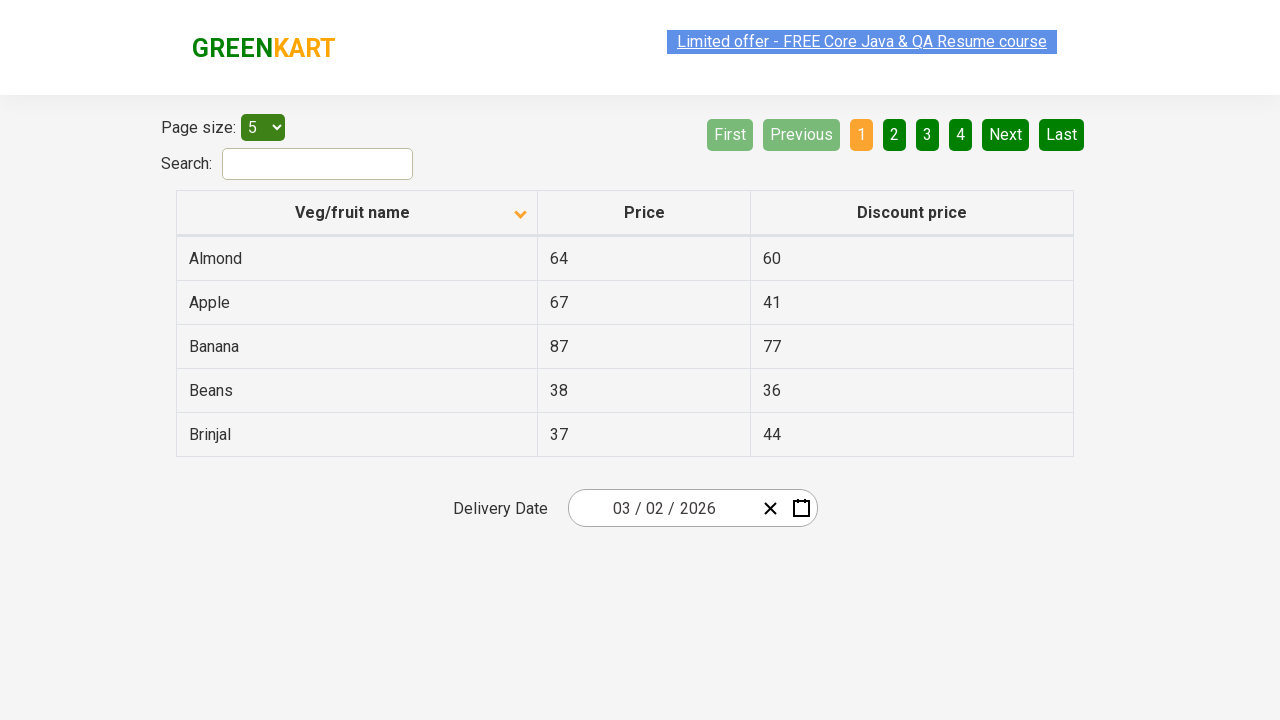

Sorted the list using Python's sort function
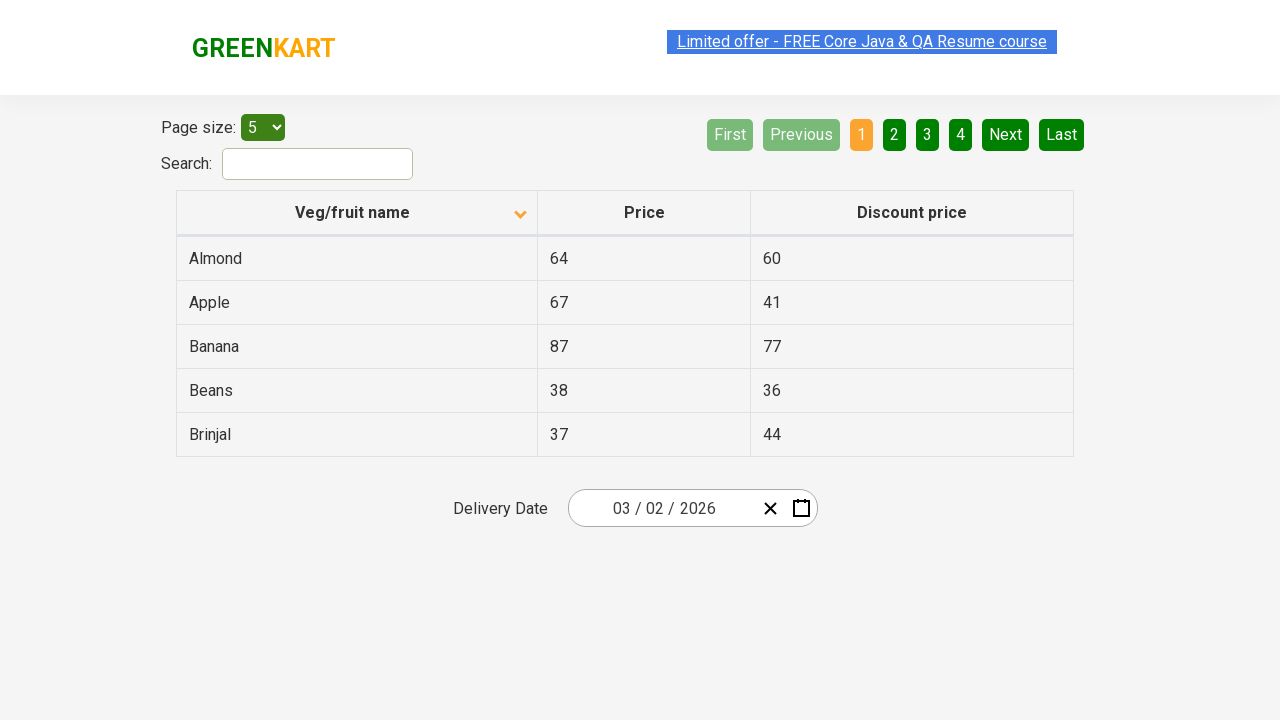

Verified that browser-sorted list matches Python-sorted list - ascending sort confirmed
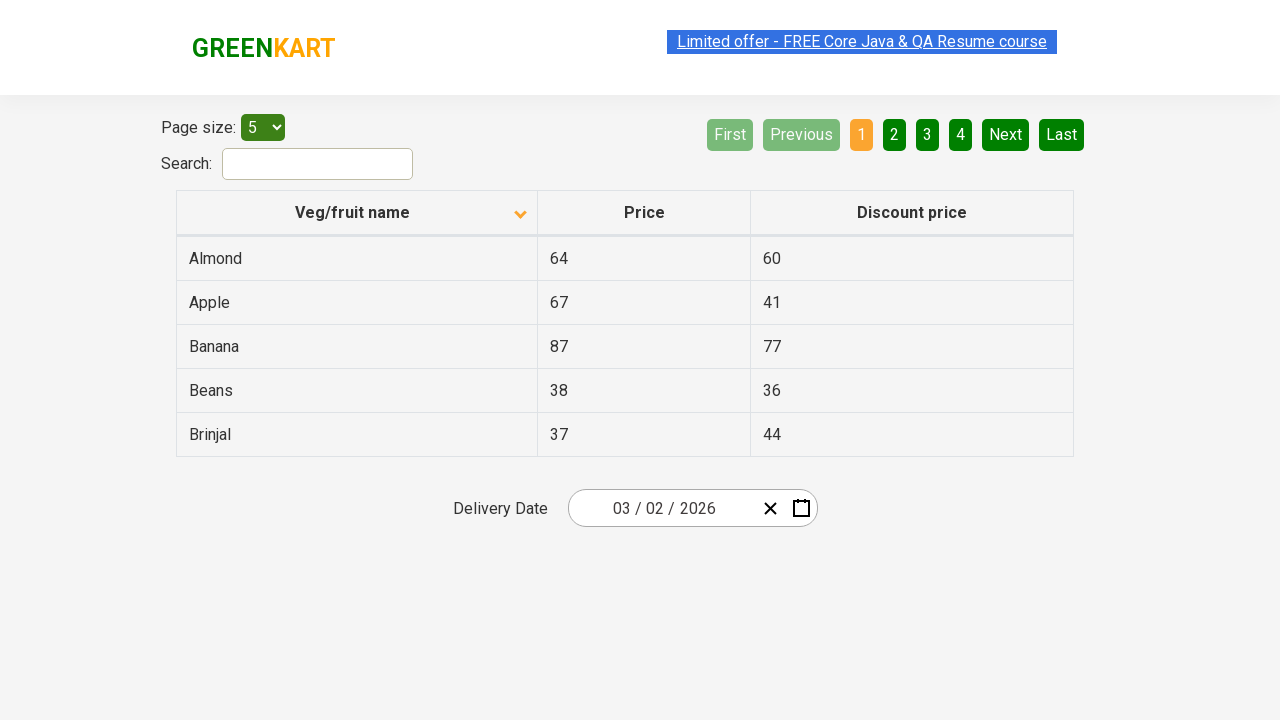

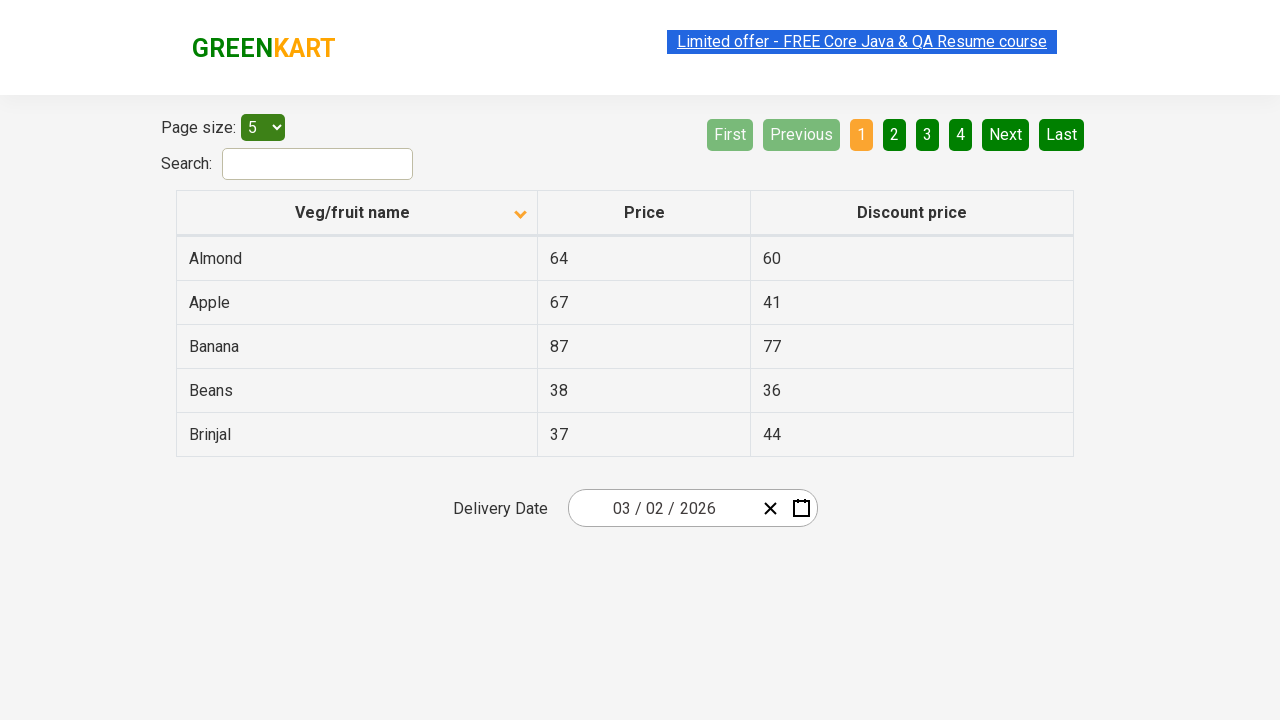